Tests a dependent dropdown list by selecting a country (India) from the country dropdown and verifying the dropdown options are available

Starting URL: https://phppot.com/demo/jquery-dependent-dropdown-list-countries-and-states/

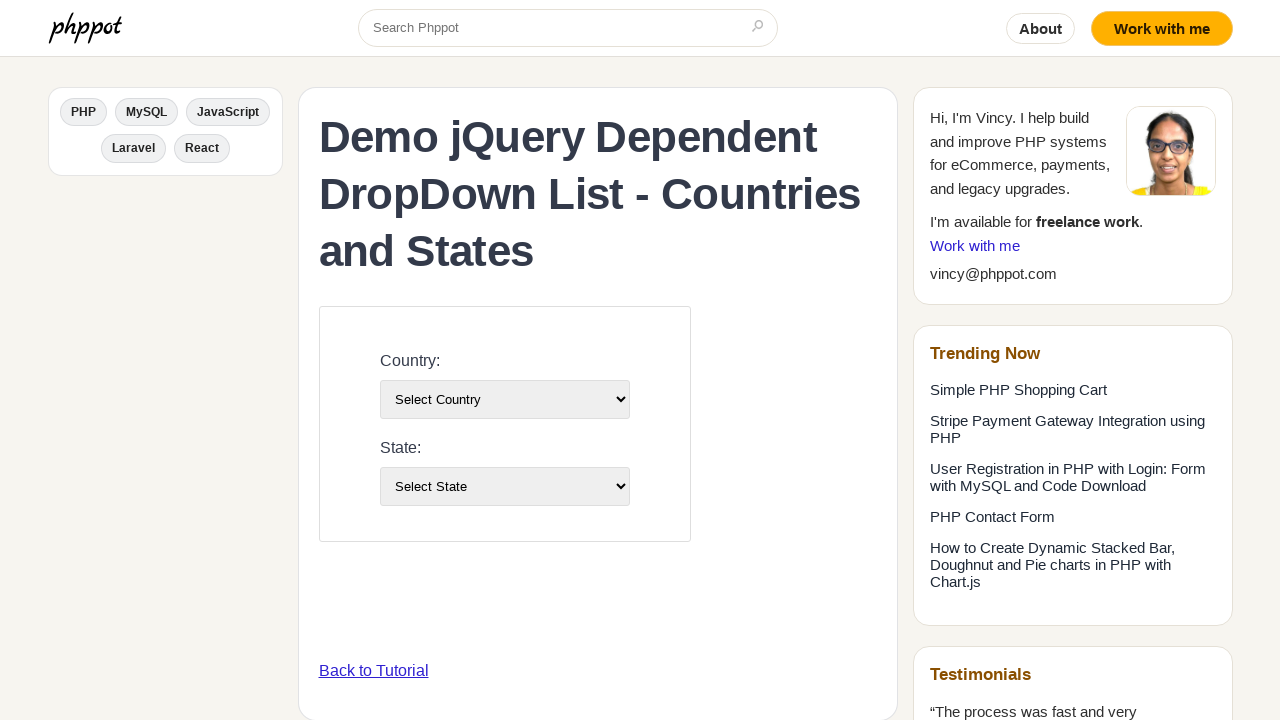

Waited for country dropdown selector to be available
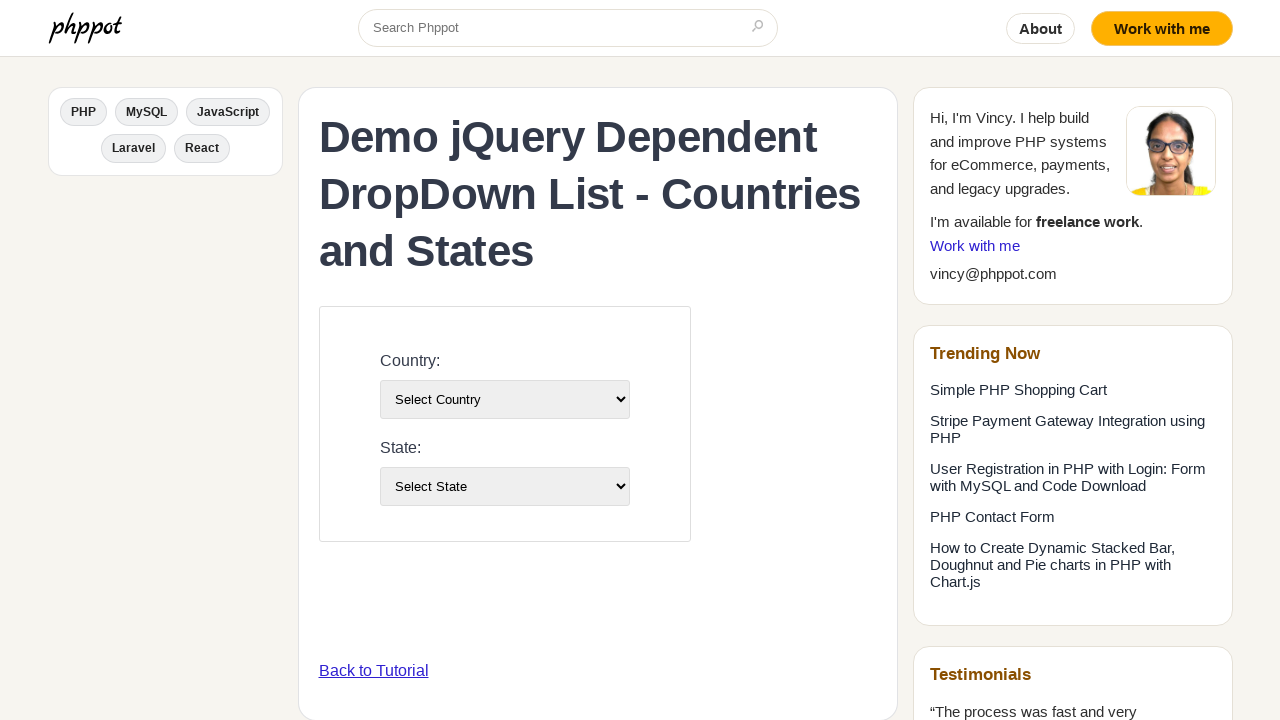

Selected 'India' from the country dropdown on select[name='country'].demoInputBox
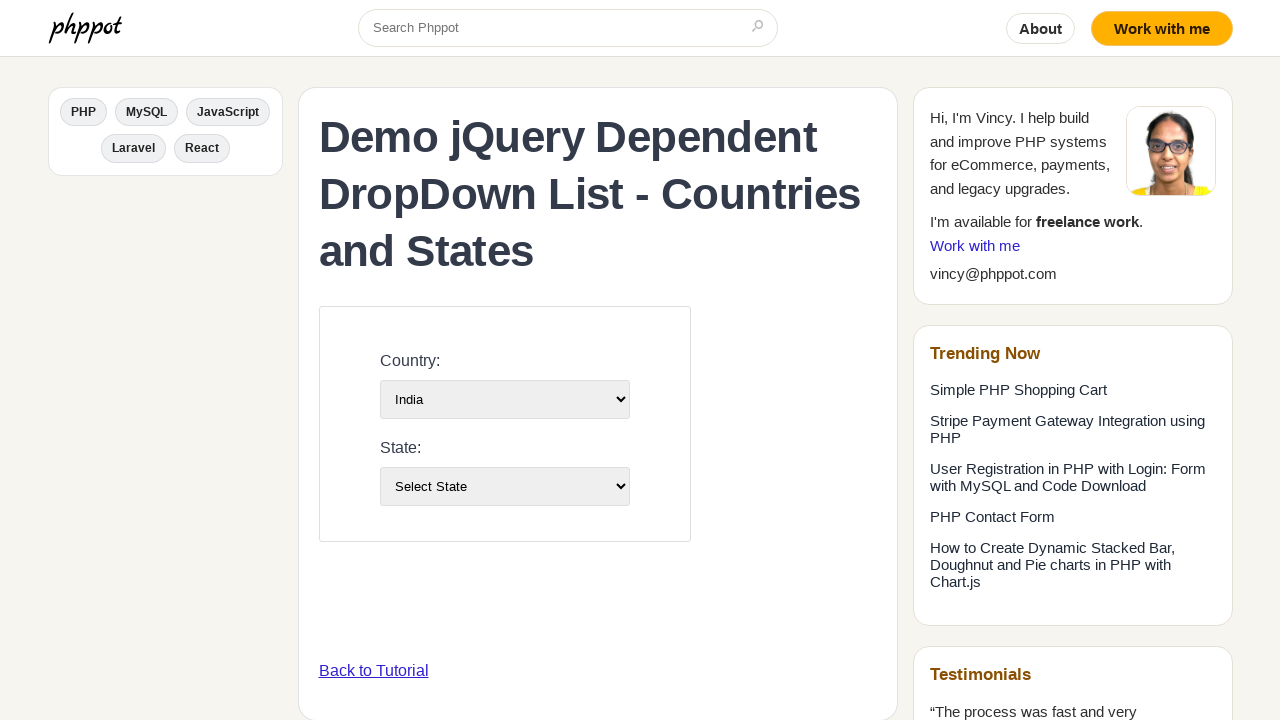

Waited for the dependent state dropdown to update
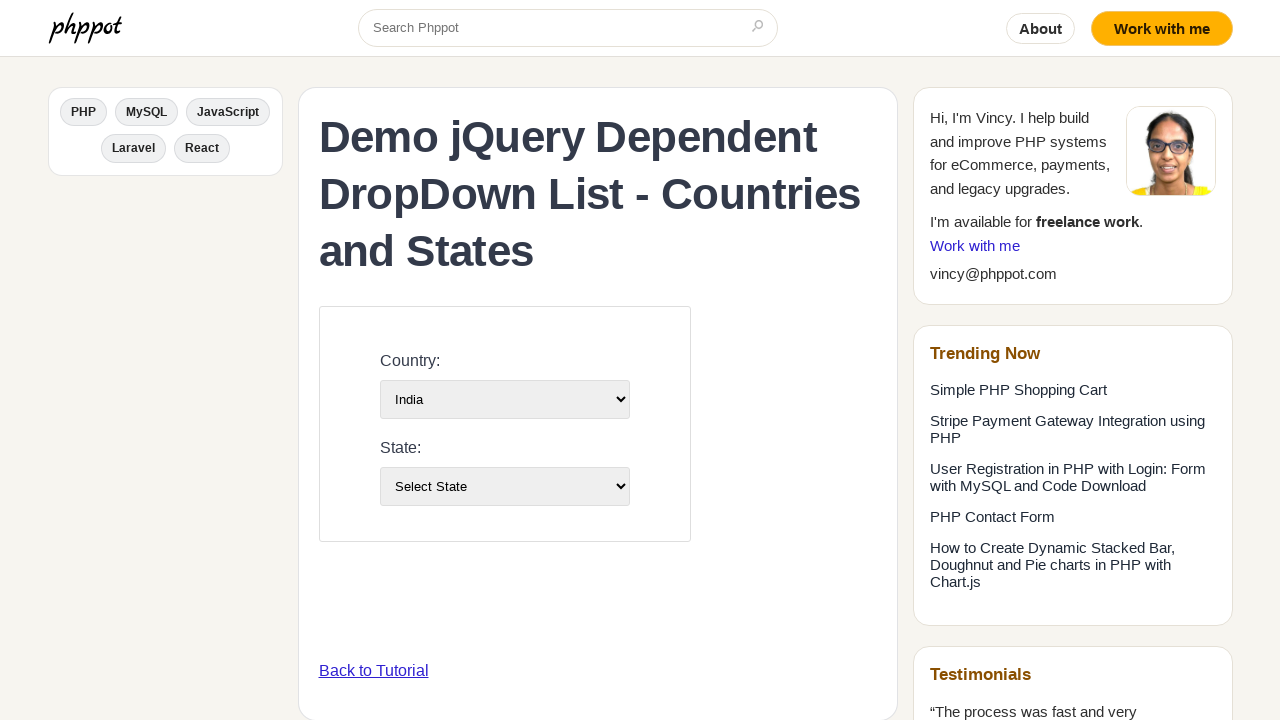

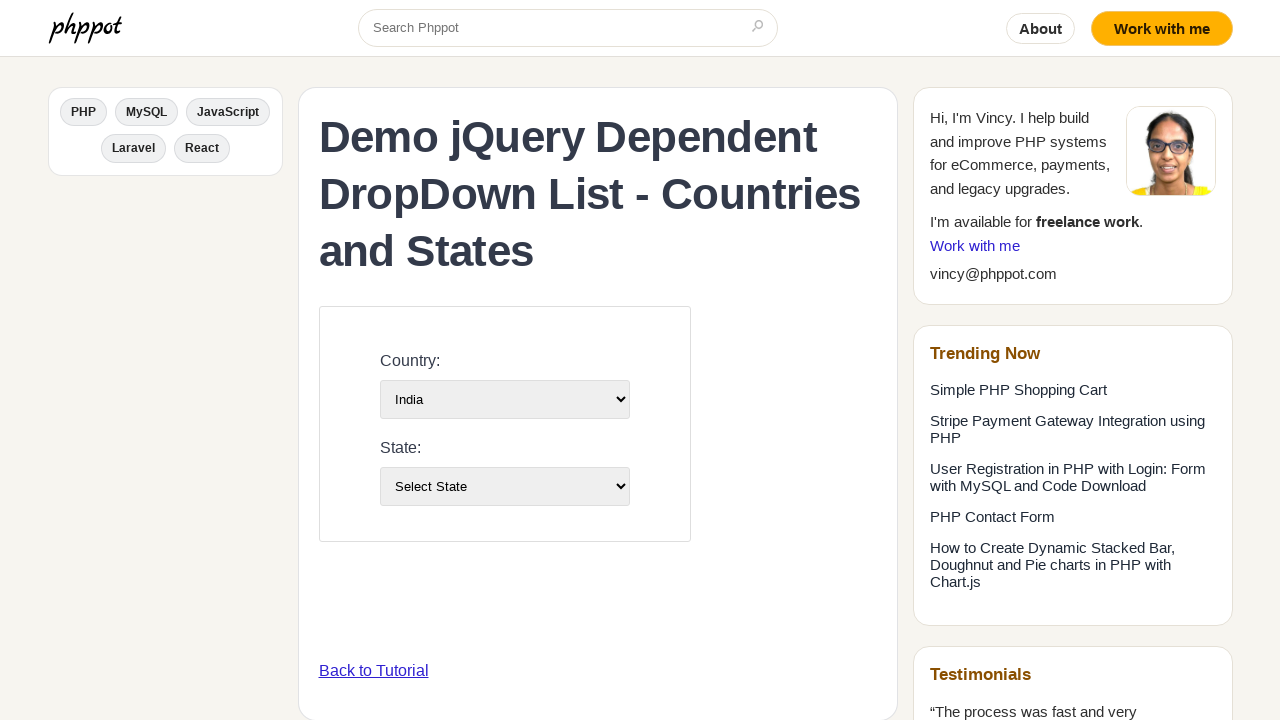